Tests phone number field validation by entering invalid starting digits and checking for error message

Starting URL: https://rapchieuphim.com/phim/black-panther-wakanda-bat-diet#box-comments

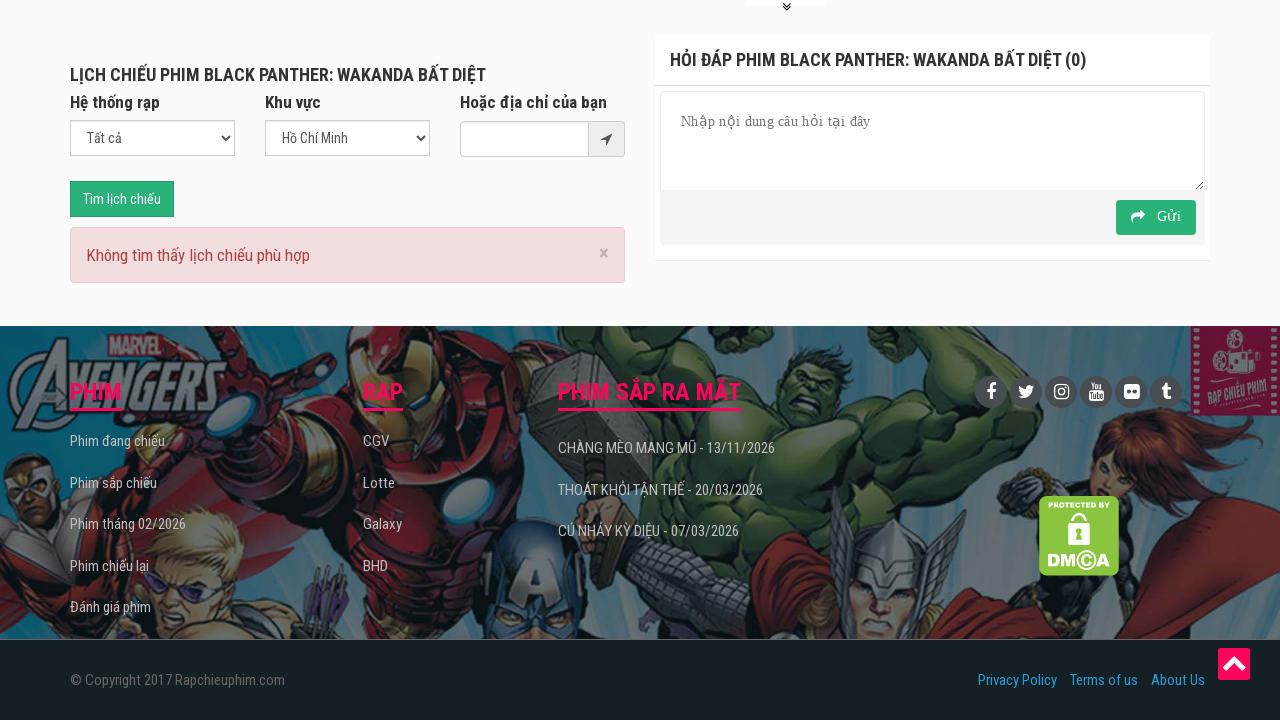

Clicked on message field at (932, 141) on textarea[name='message']
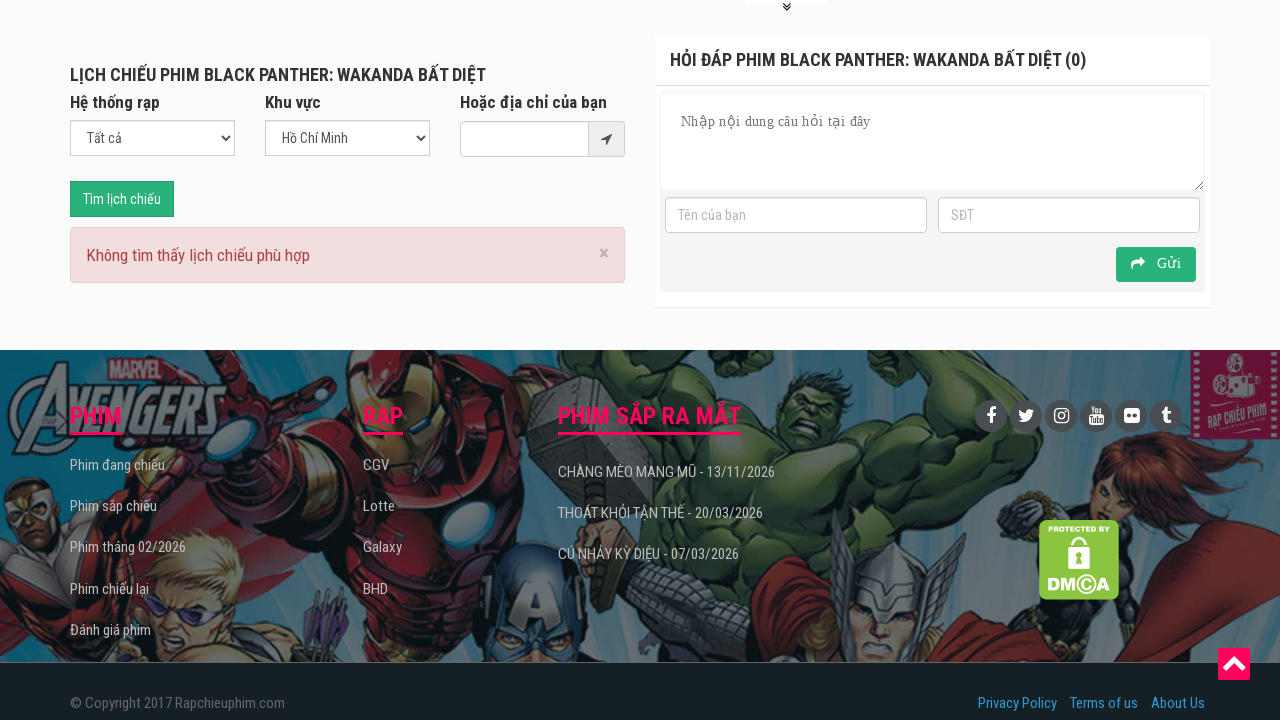

Filled username field with 'test123' on input[name='username']
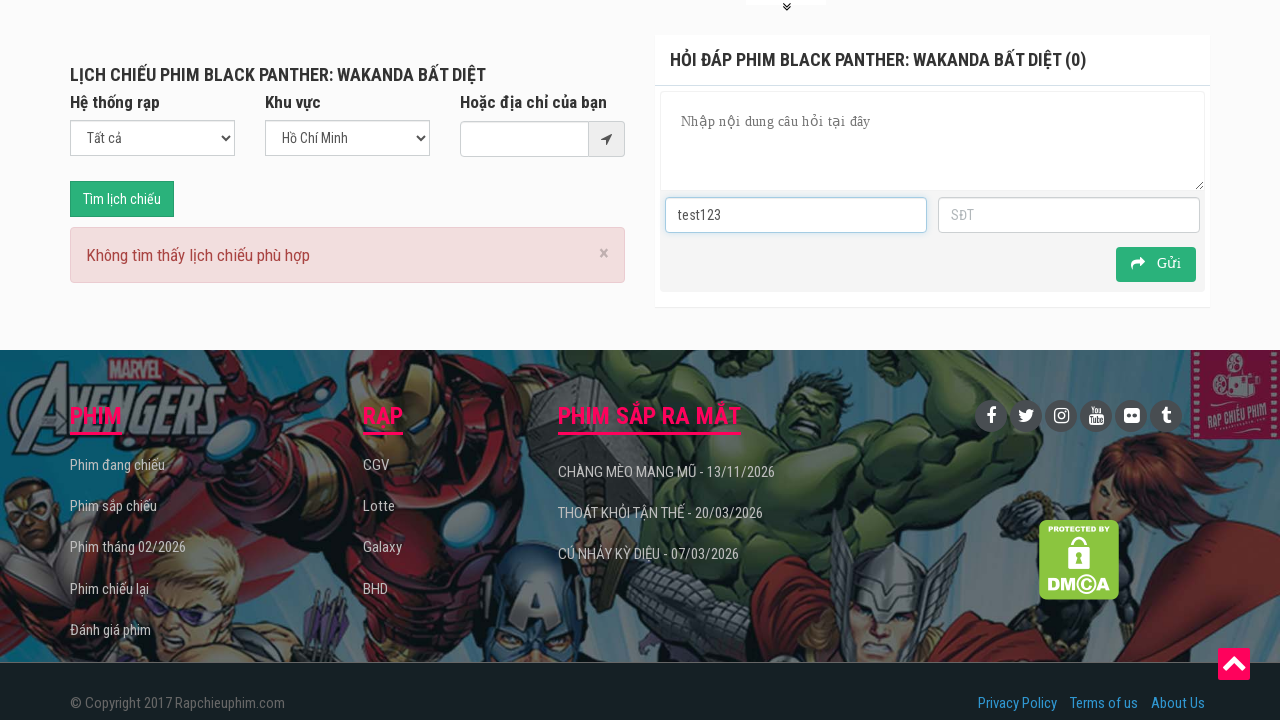

Filled message field with 'test123' on textarea[name='message']
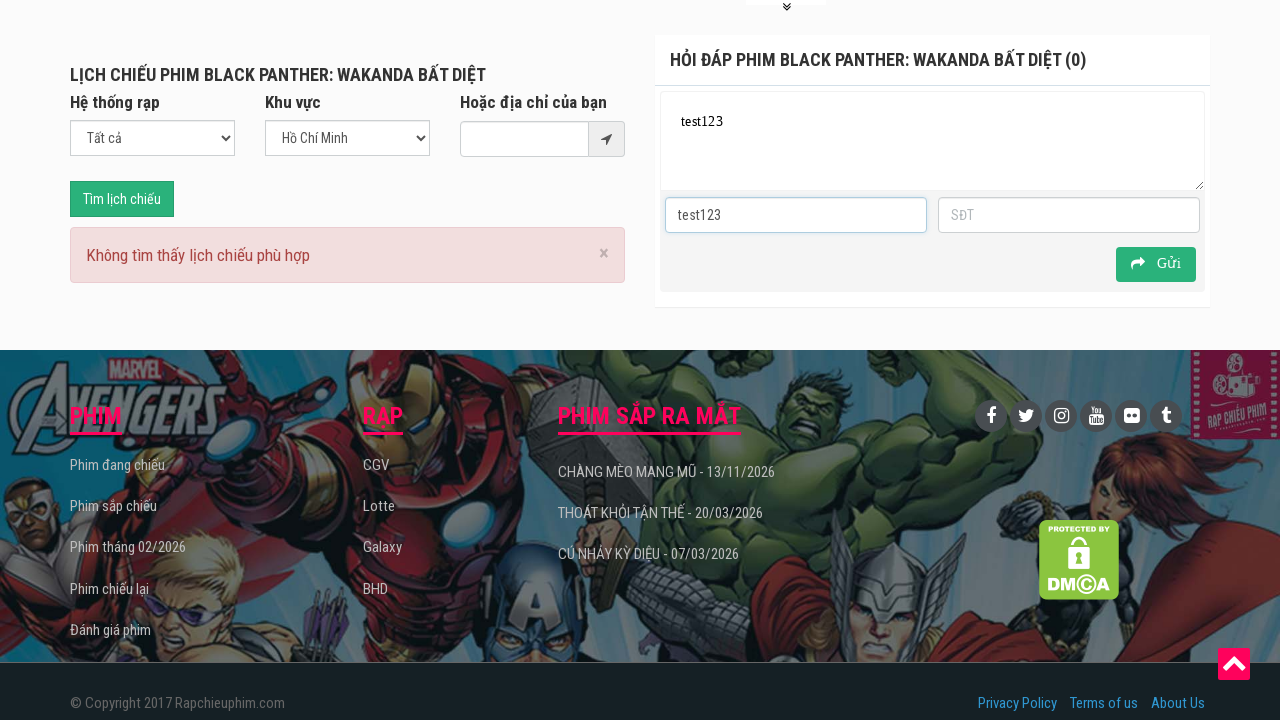

Cleared phone number field on input[name='userphone']
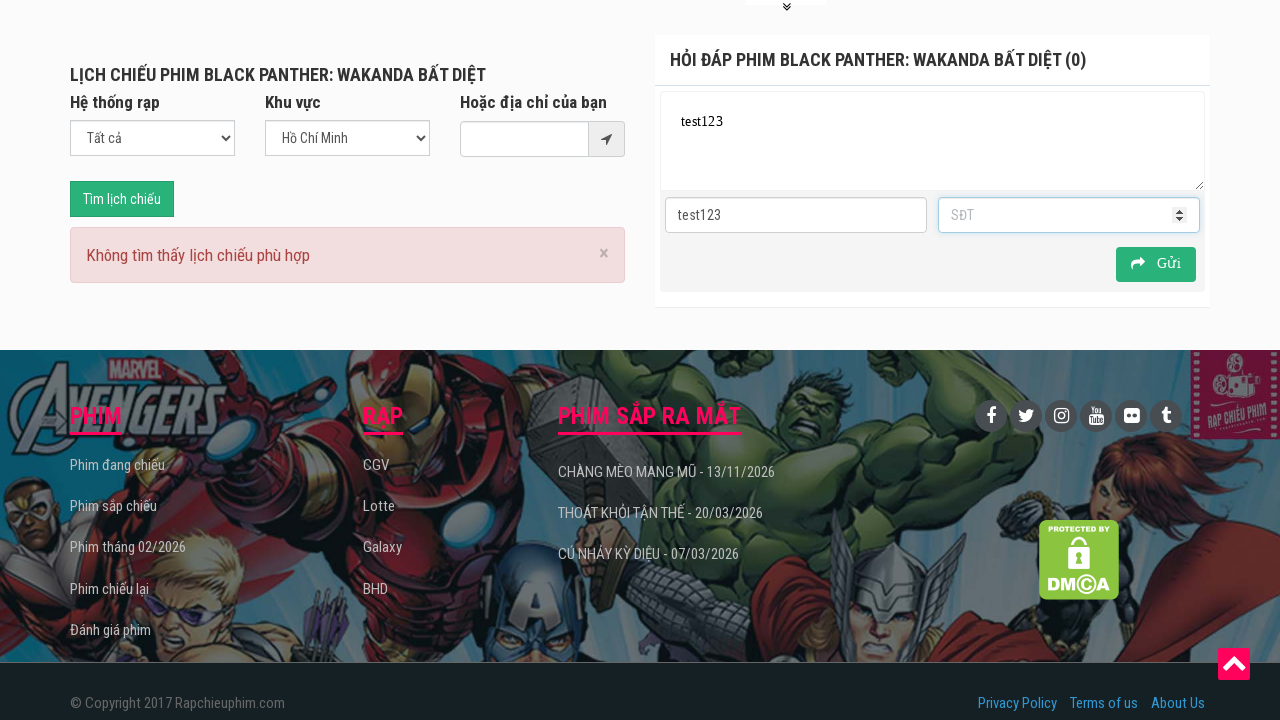

Filled phone number field with invalid starting digit '8709090909' (must start with 0 or 84) on input[name='userphone']
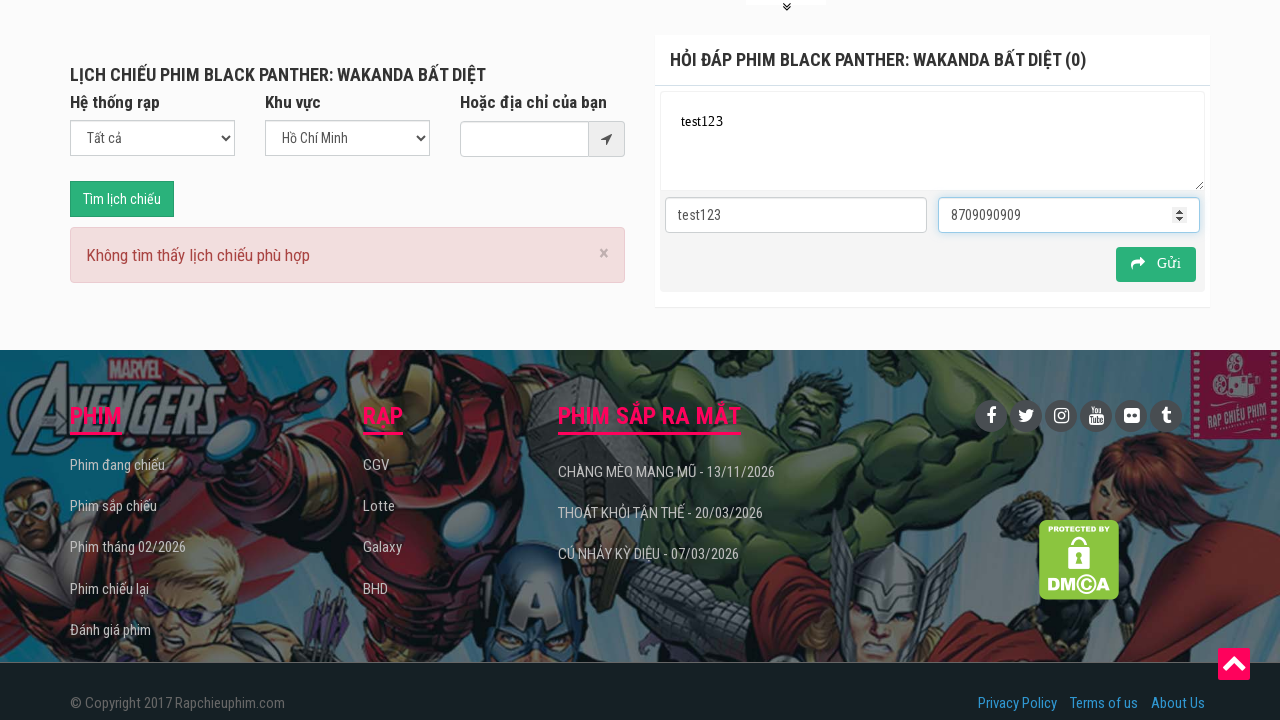

Clicked submit button to submit the form at (1156, 264) on button.btn.btn-success.green
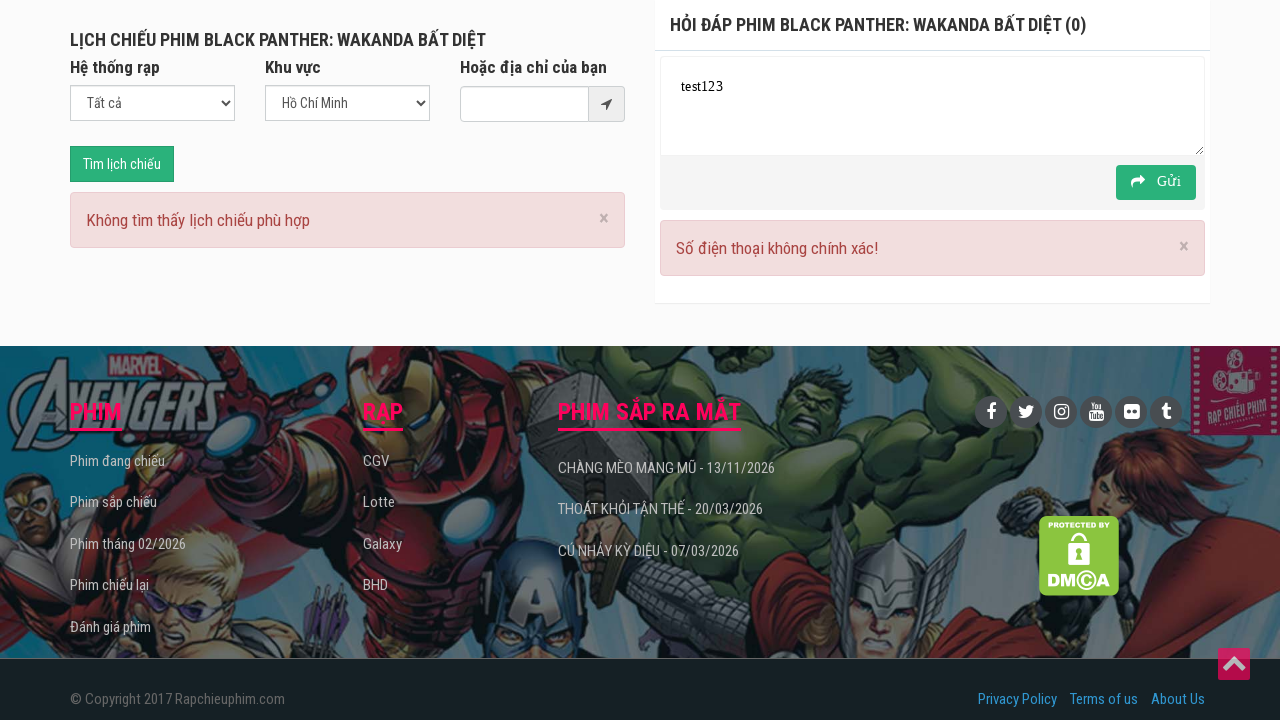

Error message appeared validating phone number format requirement
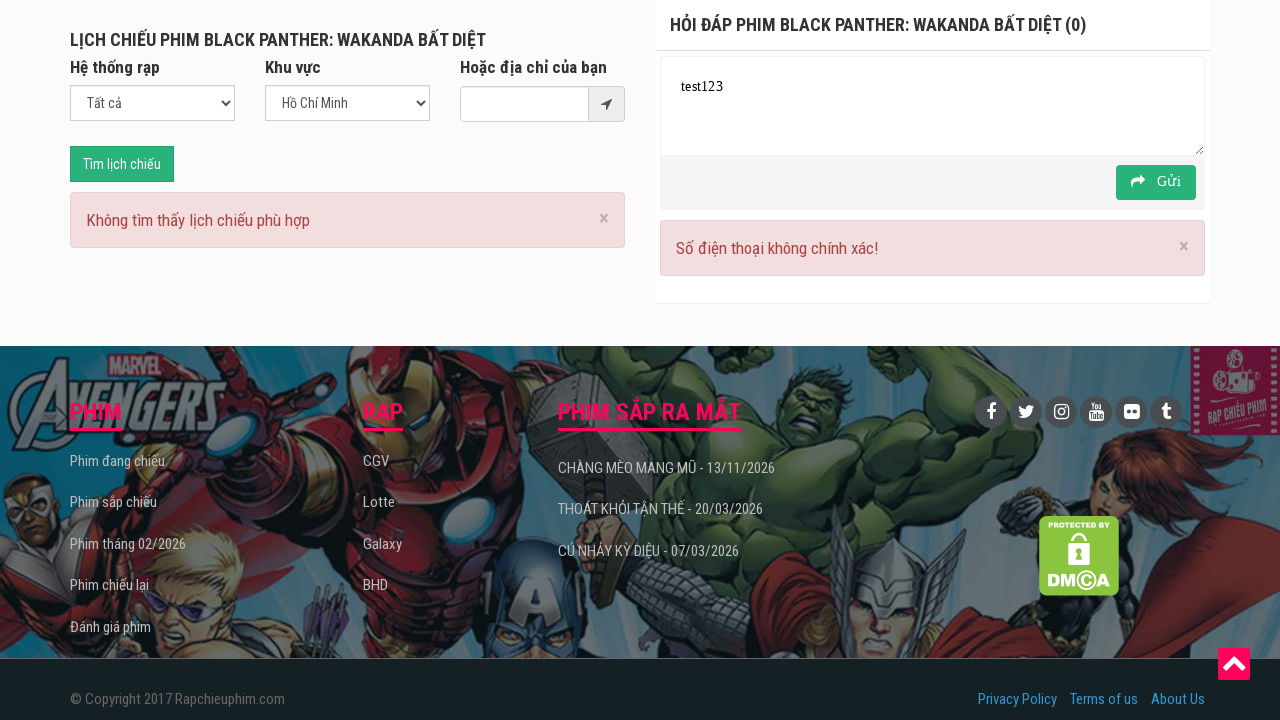

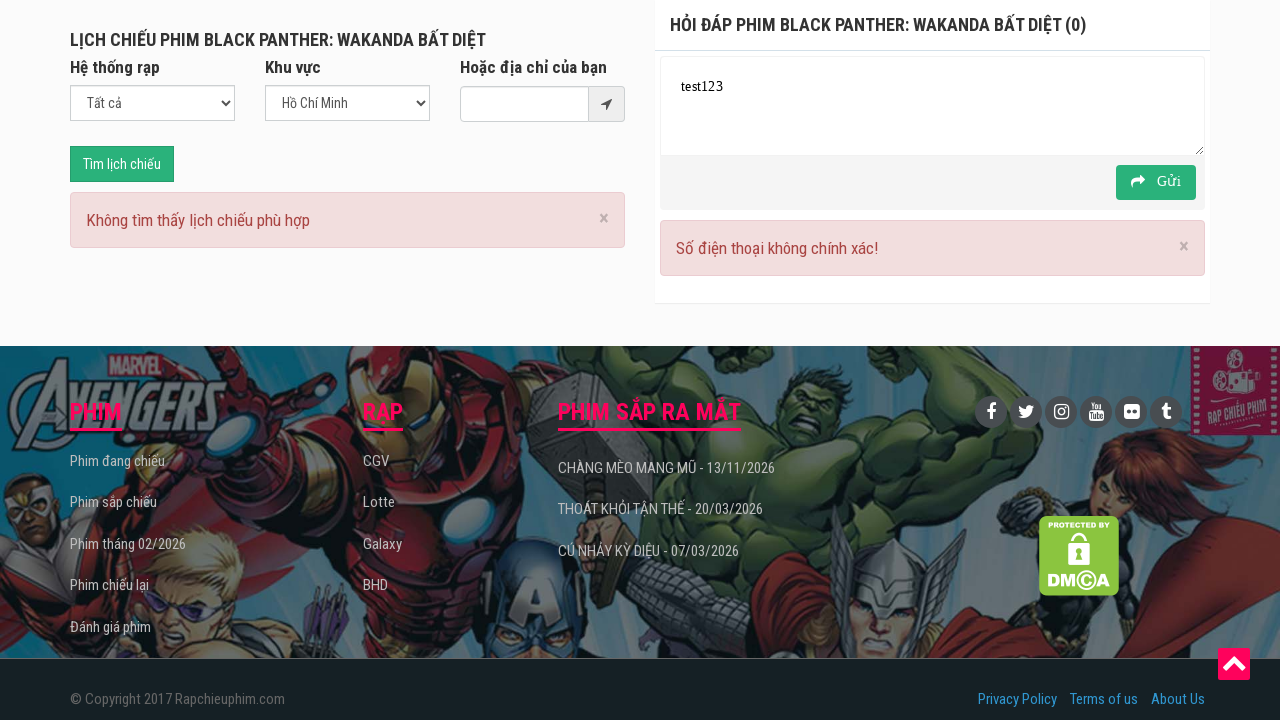